Navigates to the Demoblaze demo e-commerce website and waits for the page to load

Starting URL: https://www.demoblaze.com/

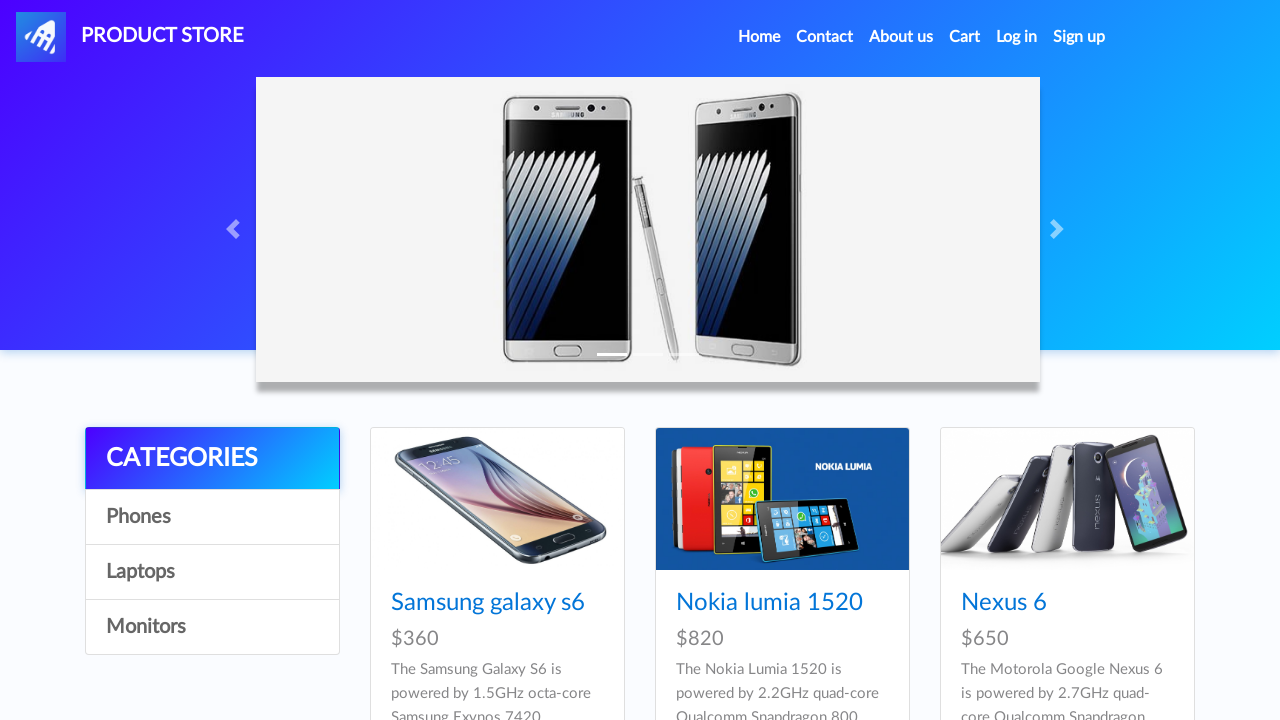

Navigated to Demoblaze website and waited for page to load (networkidle)
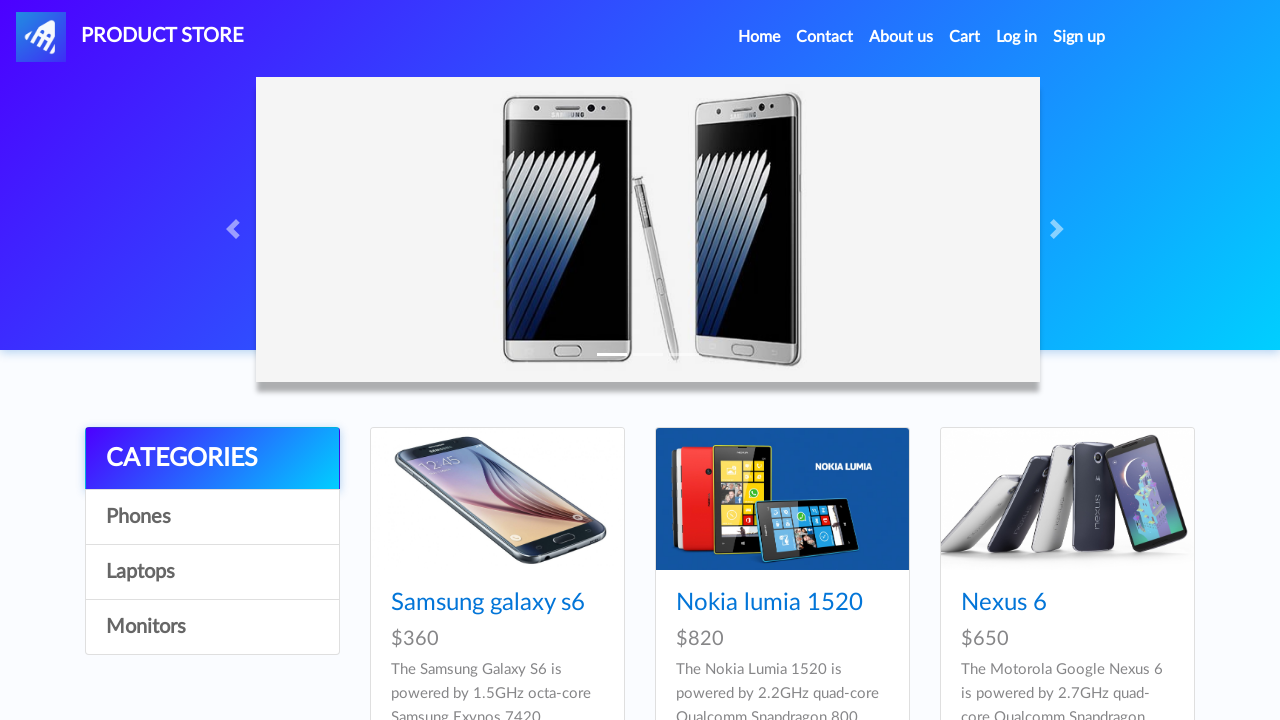

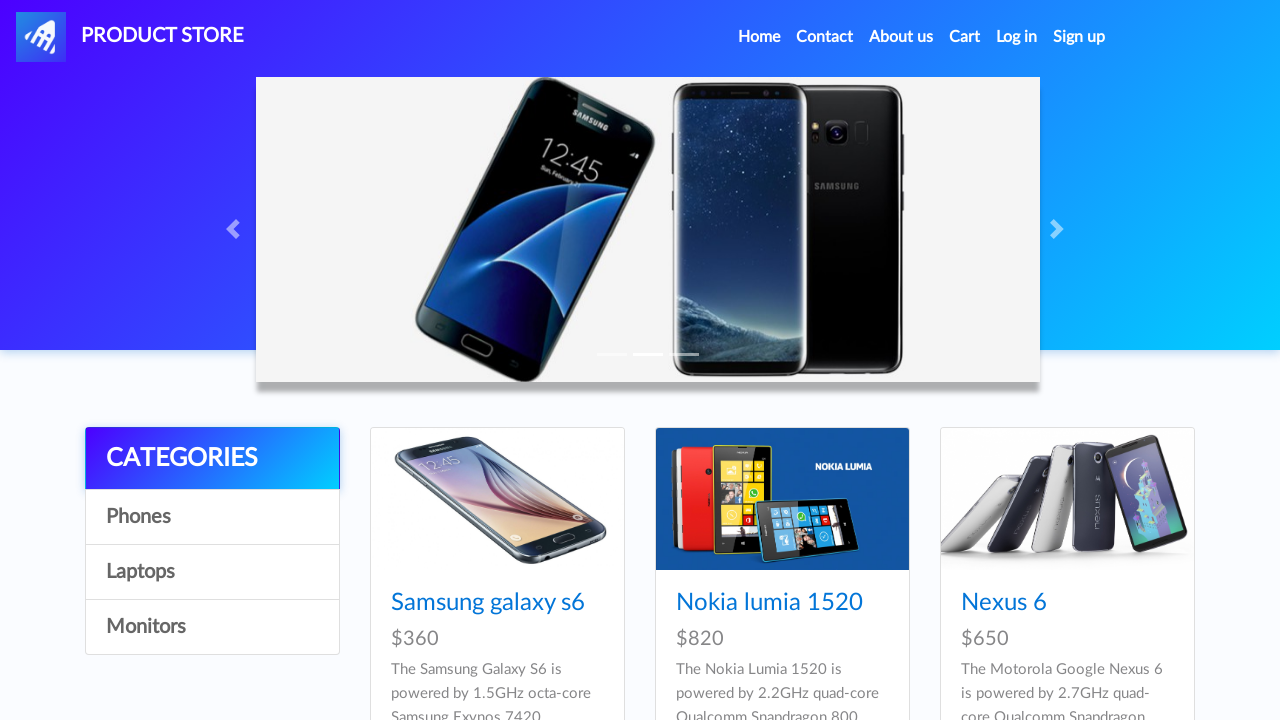